Navigates to Cleartrip website and maximizes the browser window

Starting URL: https://www.cleartrip.com/

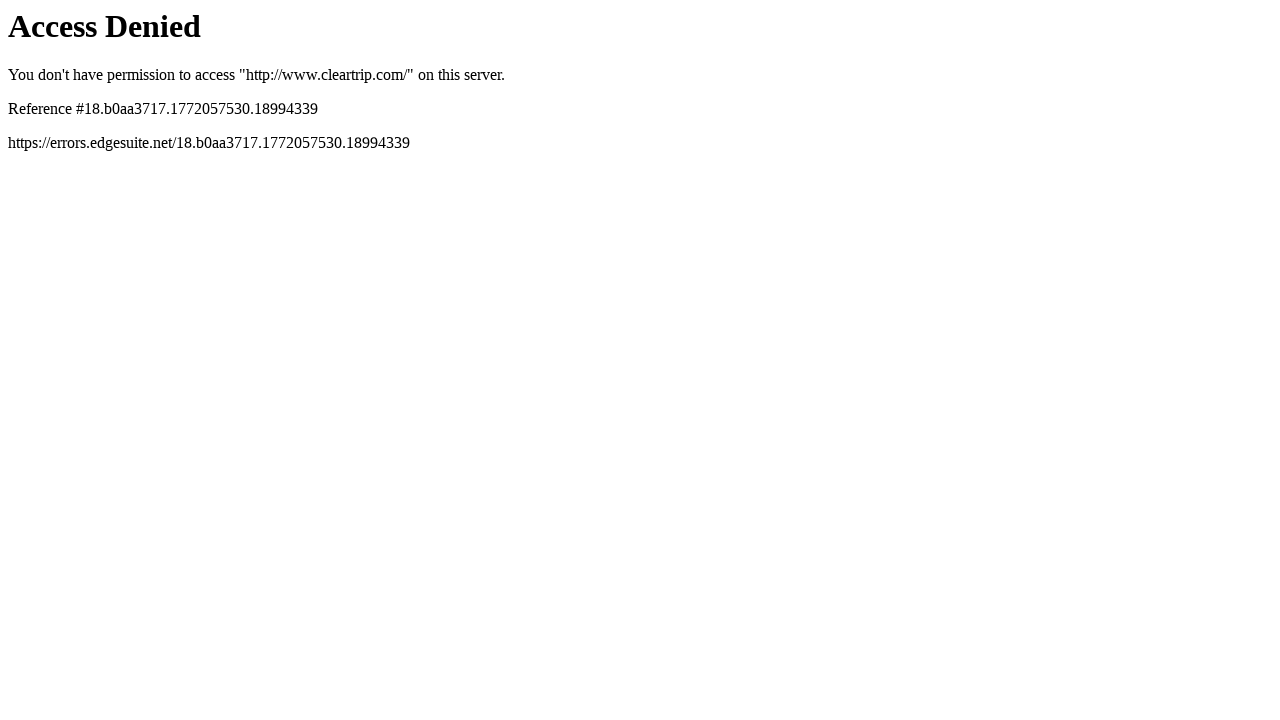

Navigated to Cleartrip website at http://www.cleartrip.com
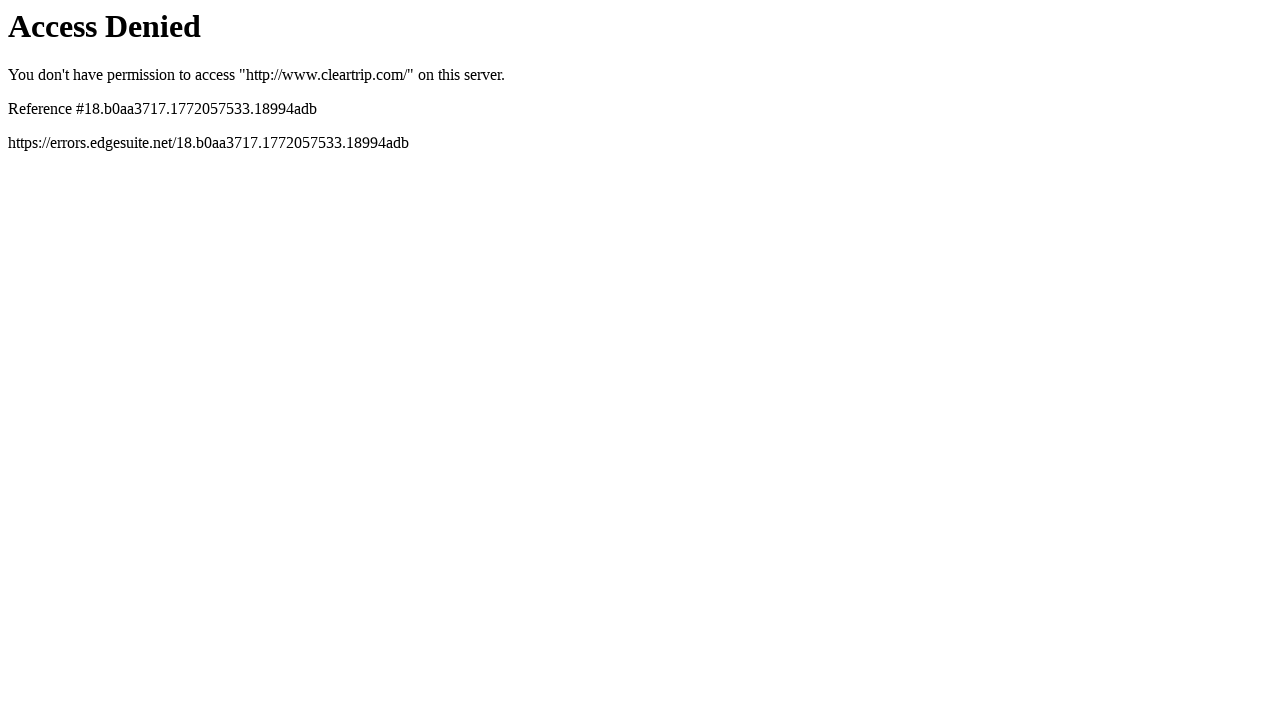

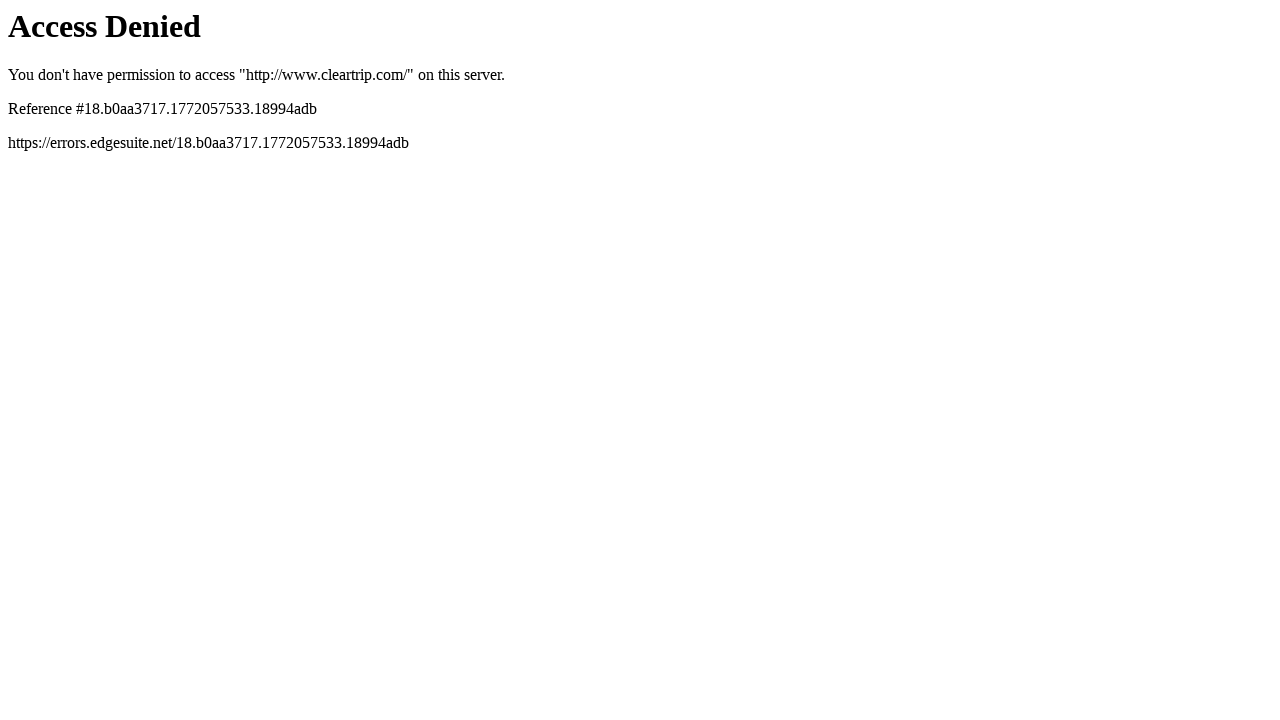